Tests opting out of A/B tests by visiting the page, adding an opt-out cookie, refreshing, and verifying the page shows "No A/B Test" instead of the A/B test variation.

Starting URL: http://the-internet.herokuapp.com/abtest

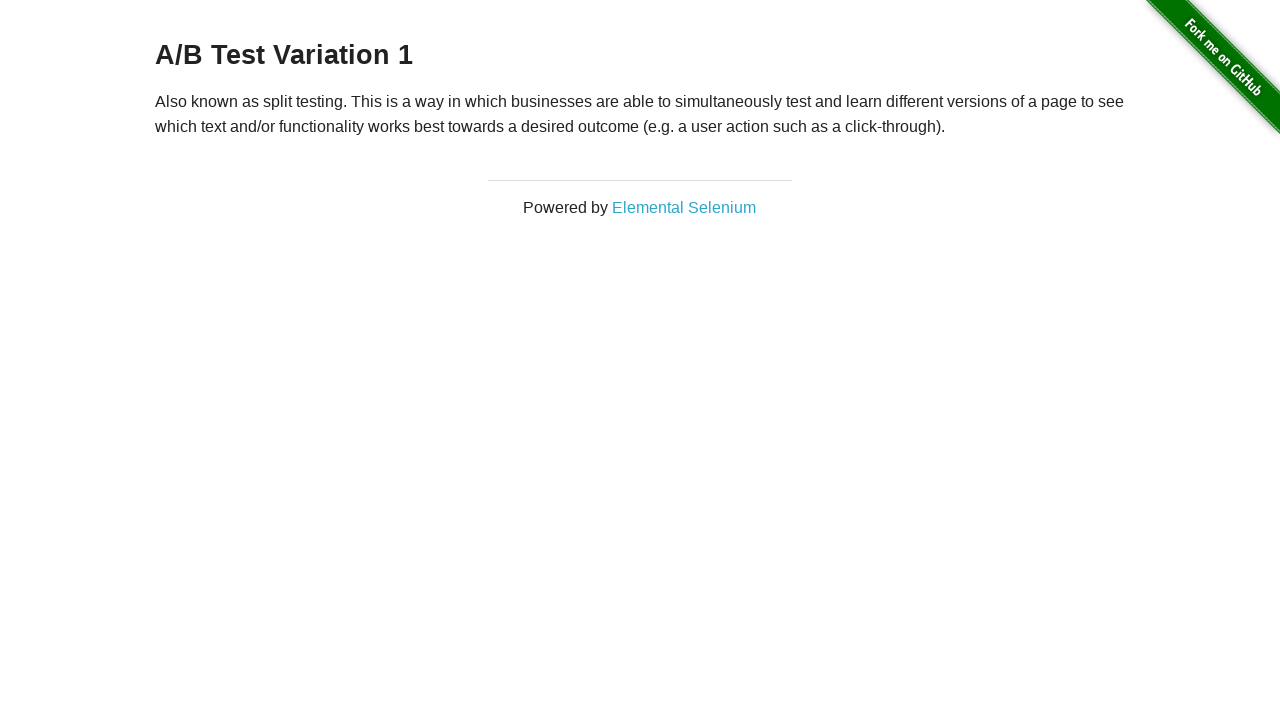

Waited for heading element to load on A/B test page
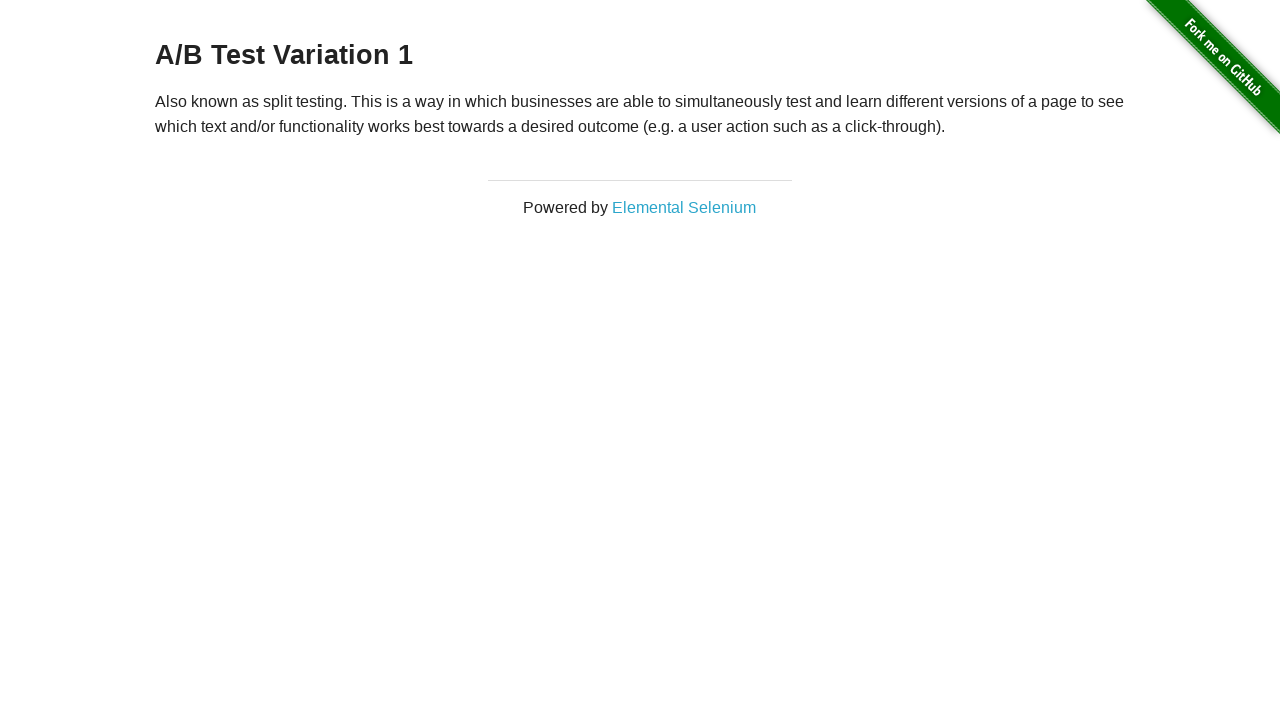

Added optimizelyOptOut cookie to disable A/B test
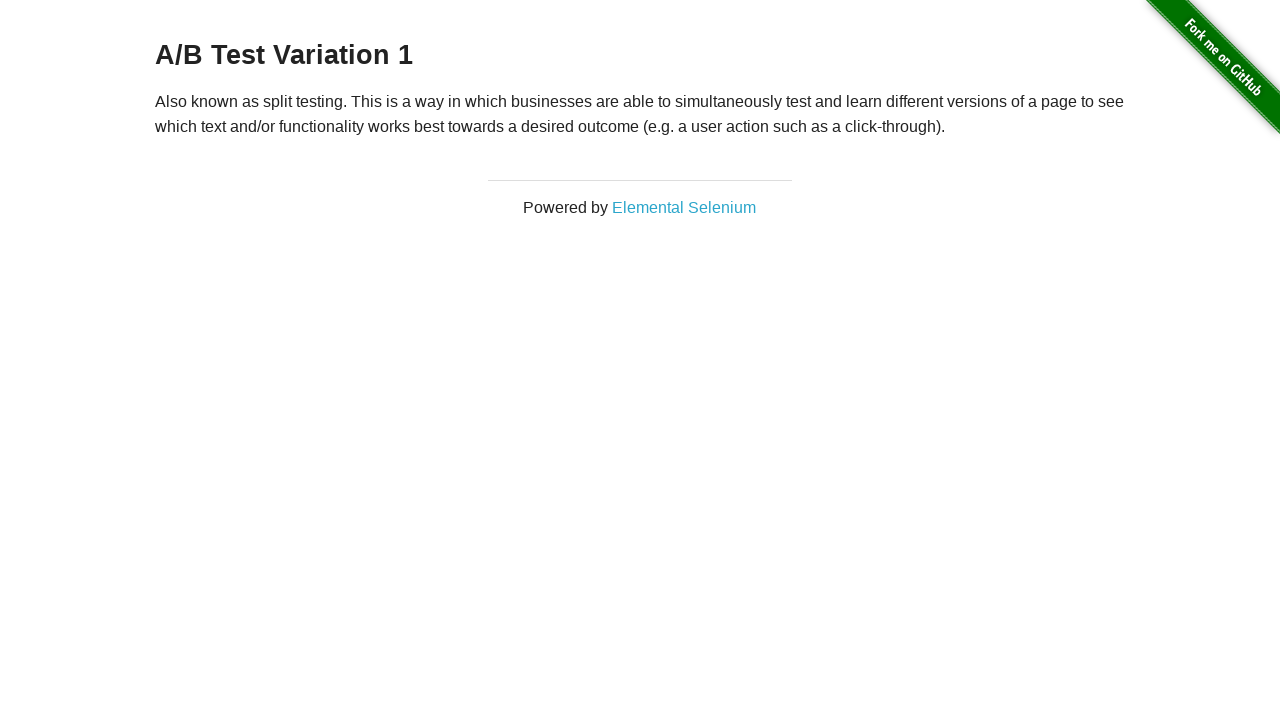

Refreshed page to apply opt-out cookie
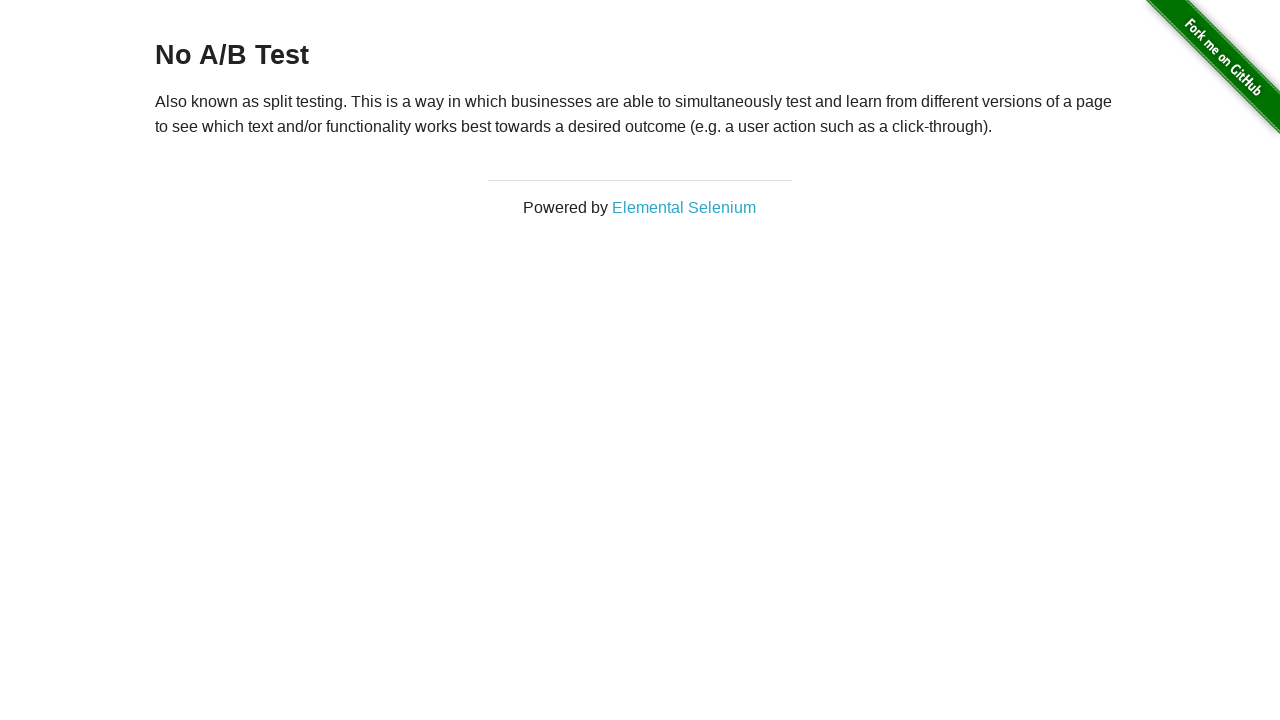

Verified heading element is present after opt-out, confirming 'No A/B Test' message
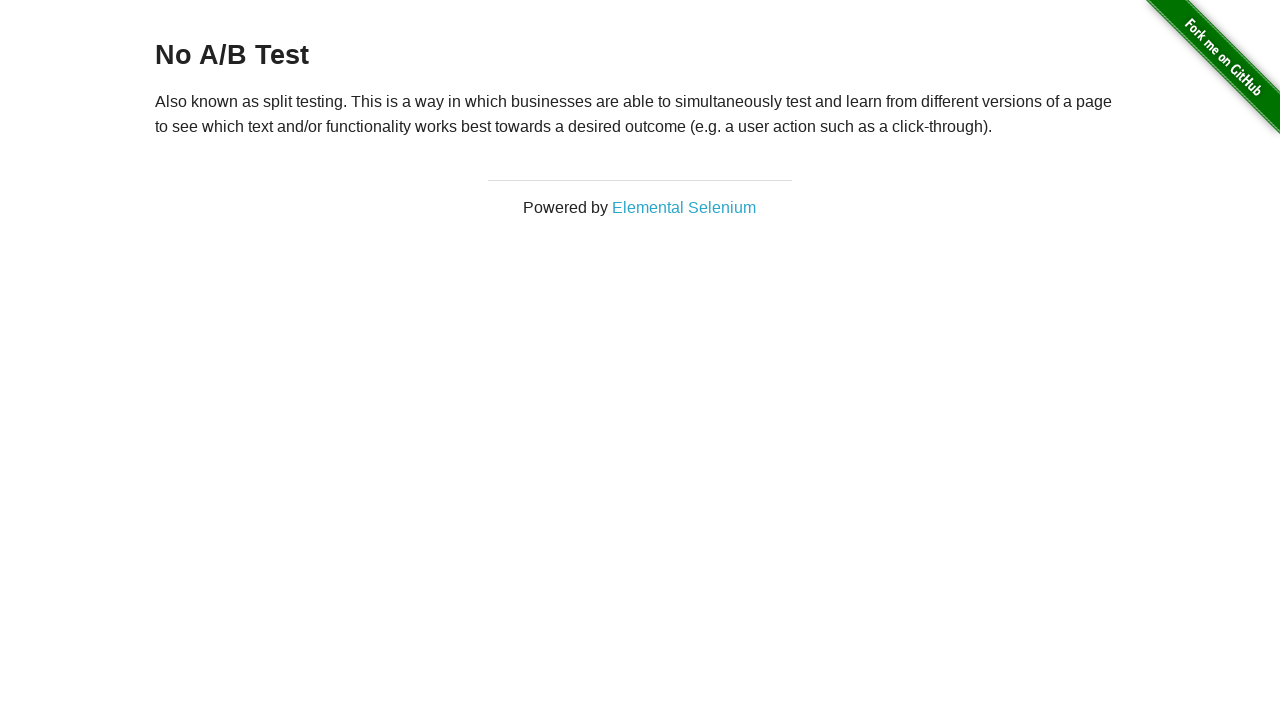

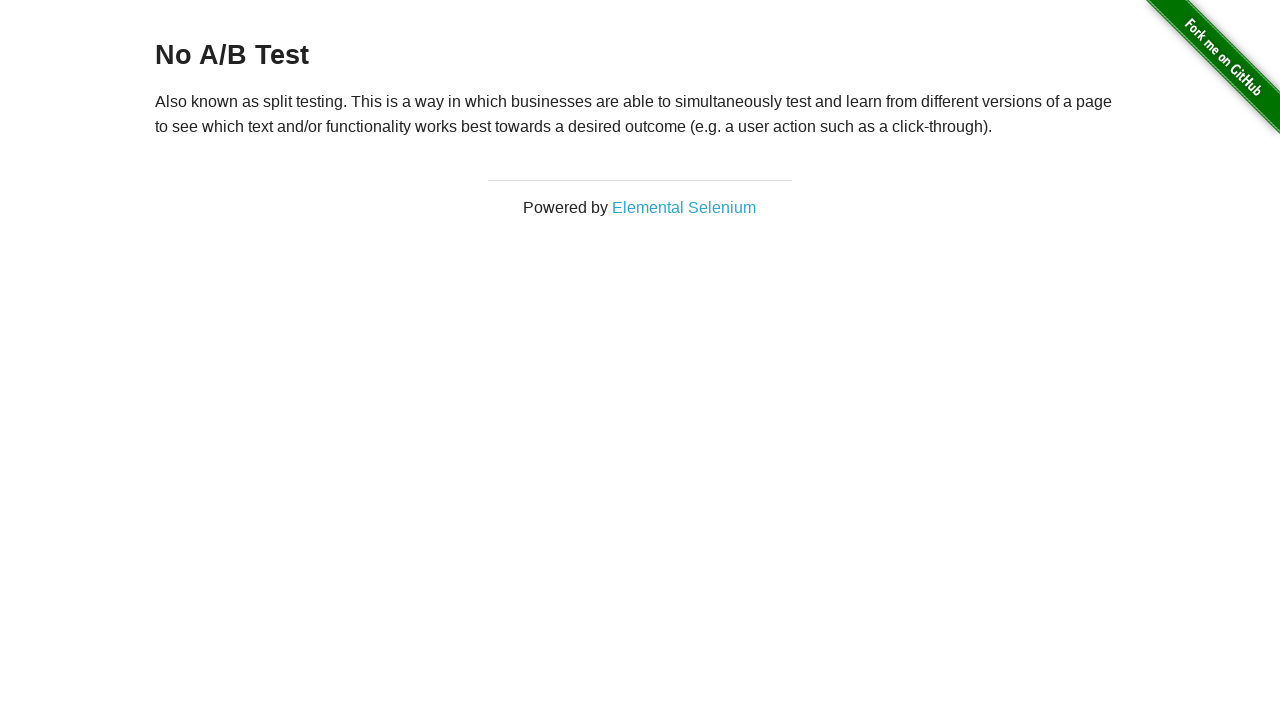